Tests the SpiceJet flight booking form by selecting one-way trip, choosing departure and destination cities (Hyderabad to Chennai), selecting departure date, adding passengers (2 children), choosing USD currency, selecting Students discount, and clicking Search Flight.

Starting URL: https://www.spicejet.com/

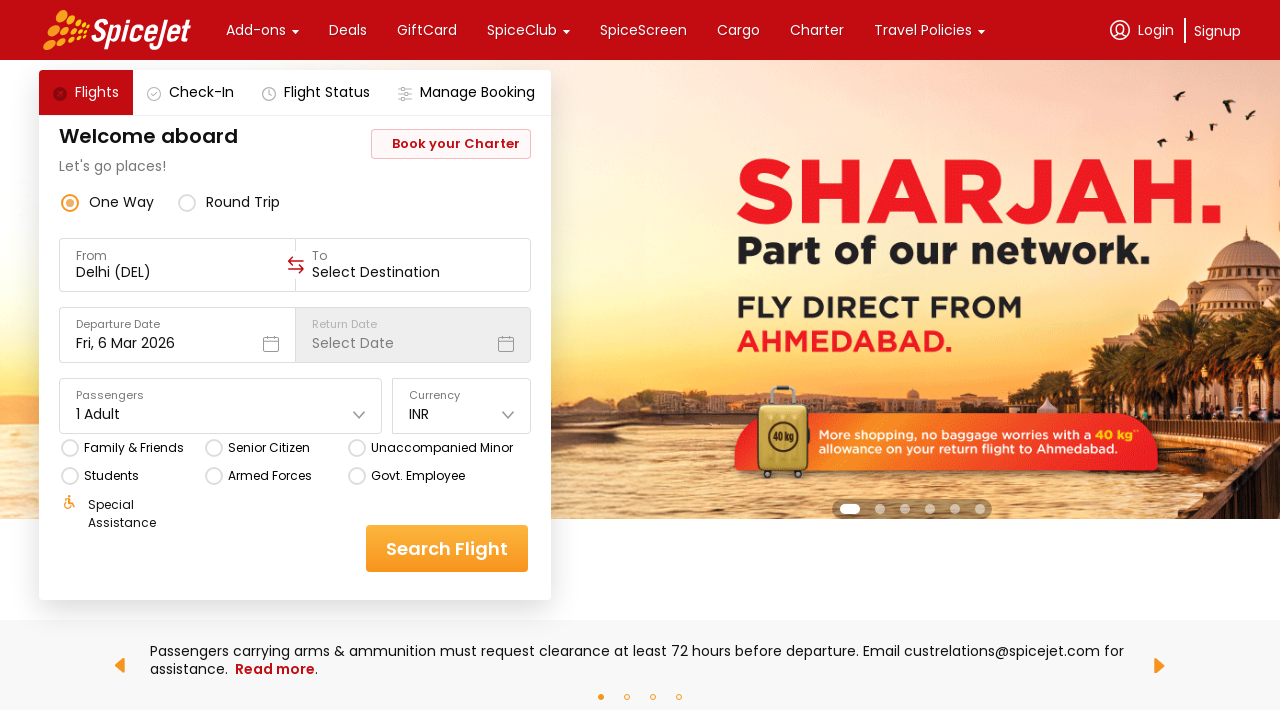

Selected one-way trip radio button at (108, 202) on div[data-testid='one-way-radio-button']
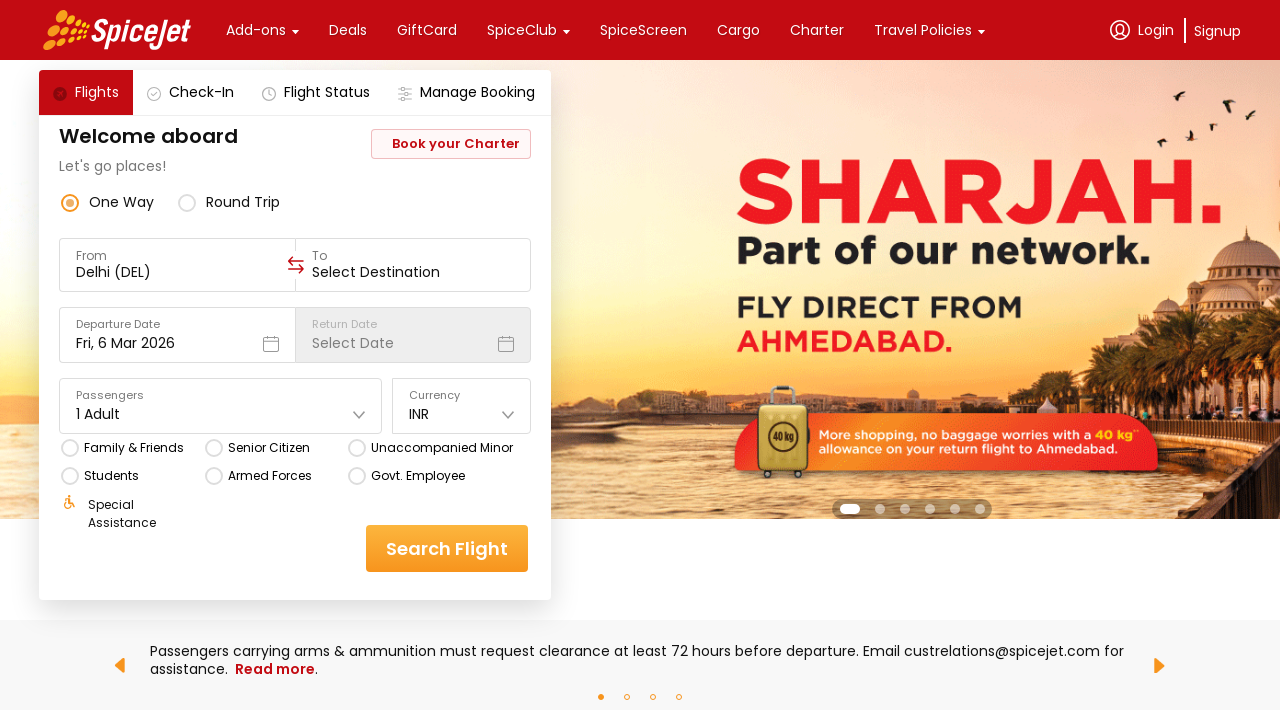

Opened 'From' city dropdown at (178, 272) on xpath=//div[text()='From']/following-sibling::div[1]
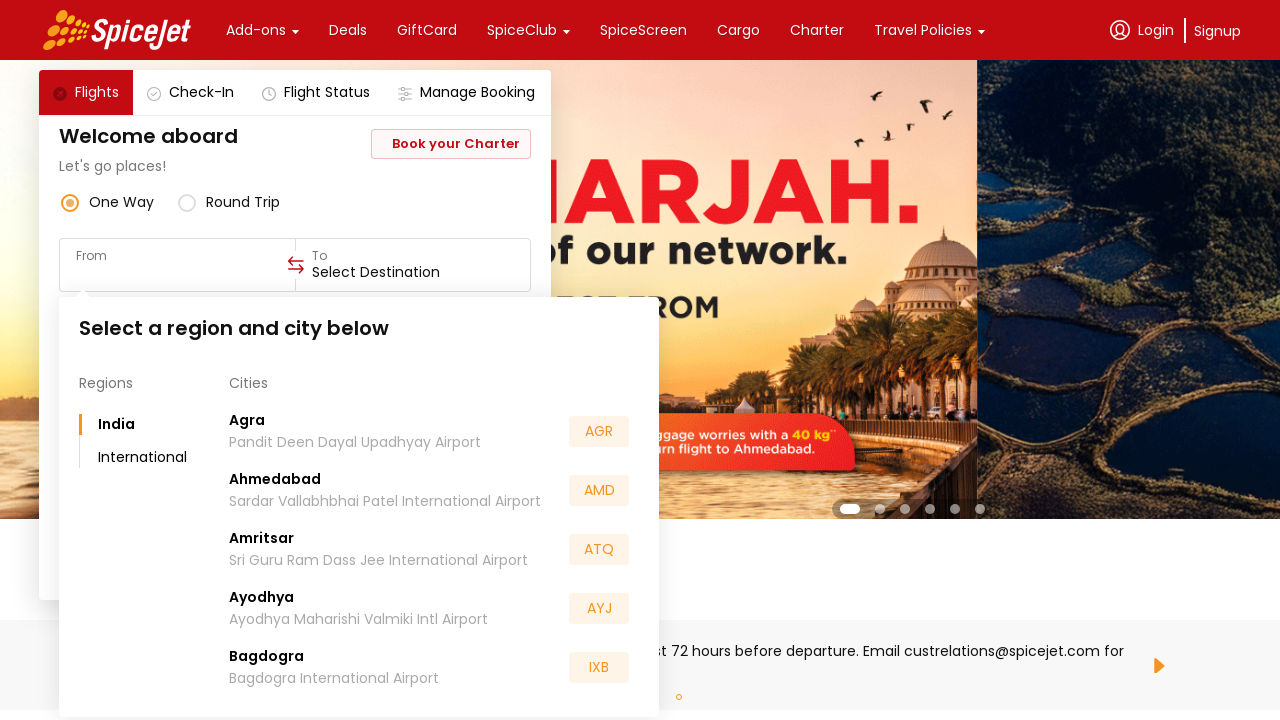

Selected Hyderabad as departure city at (270, 552) on xpath=//div[text()='Hyderabad']
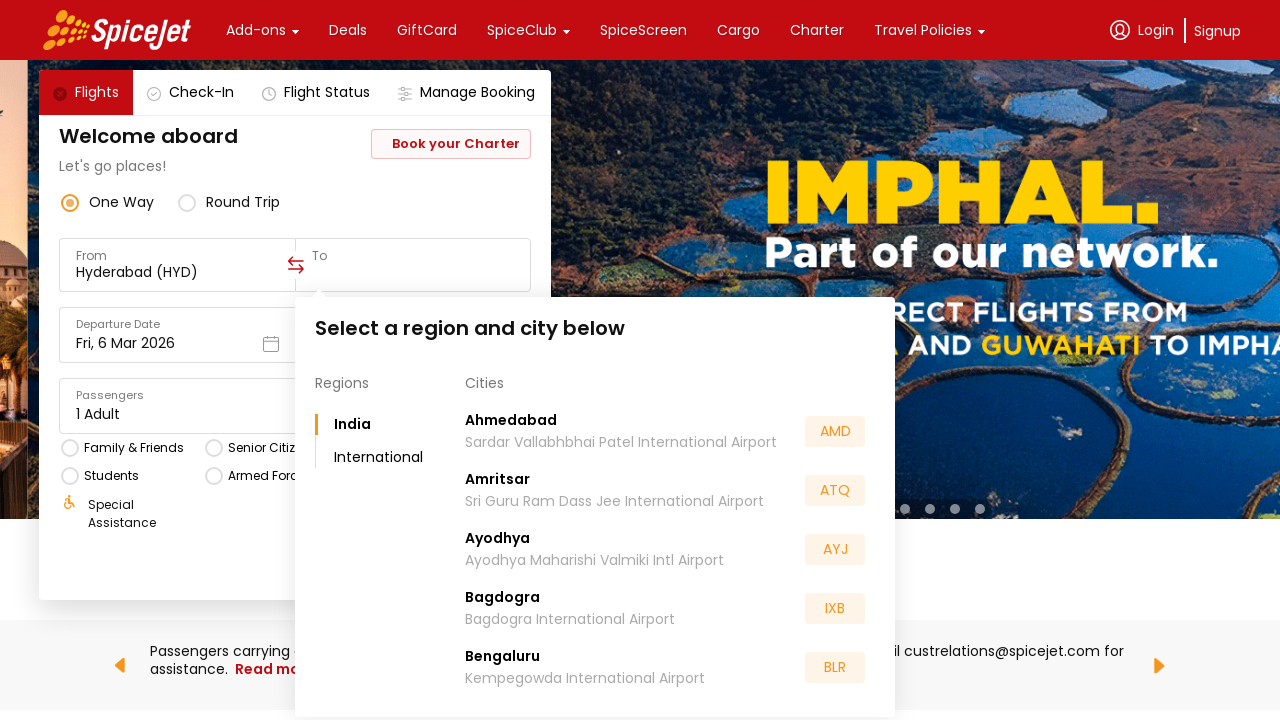

Selected Chennai as destination city at (496, 552) on xpath=//div[text()='Chennai']
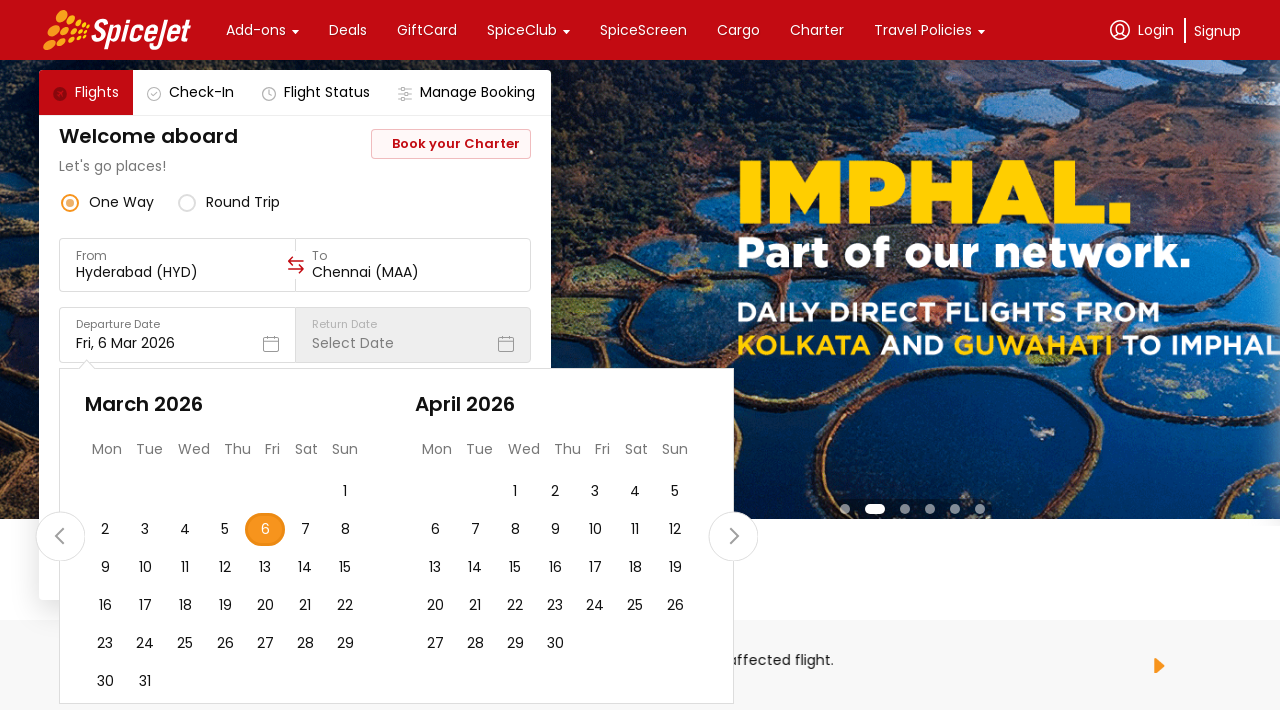

Selected departure date at (265, 530) on div[data-testid*='undefined-month'] div[class*='r-jwli3a']
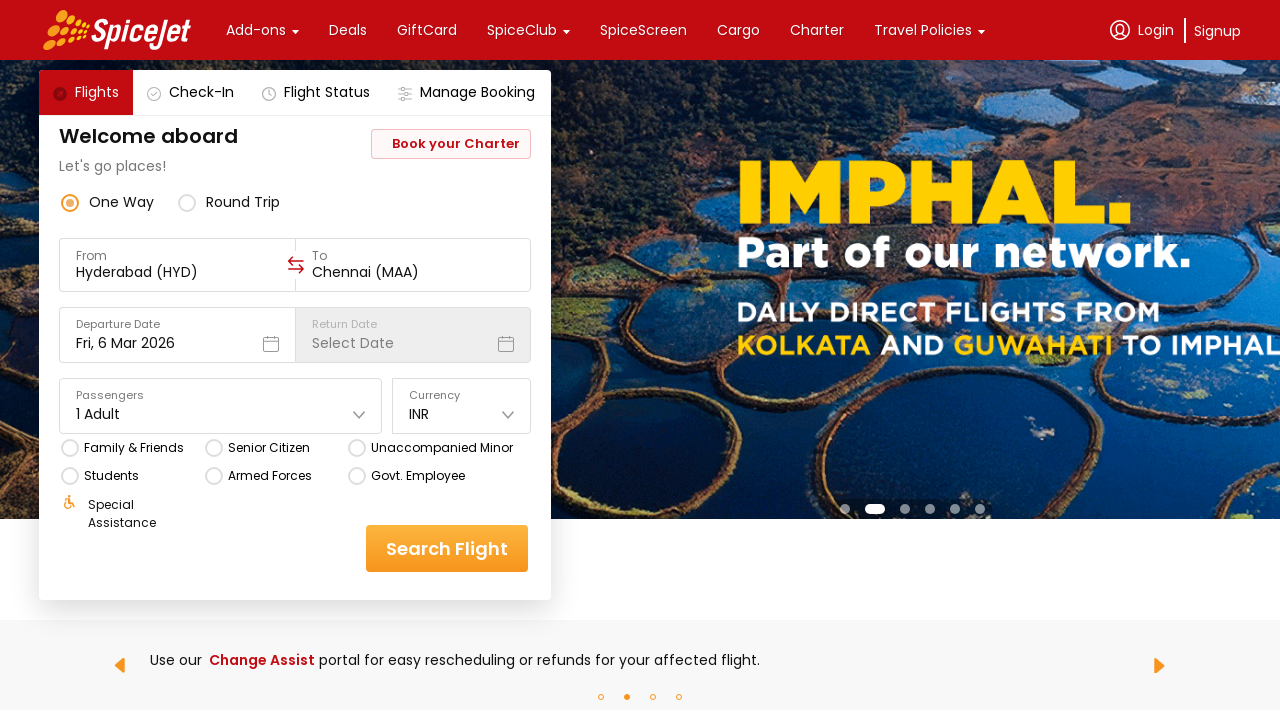

Opened passengers dropdown at (221, 396) on xpath=//div[text()='Passengers']
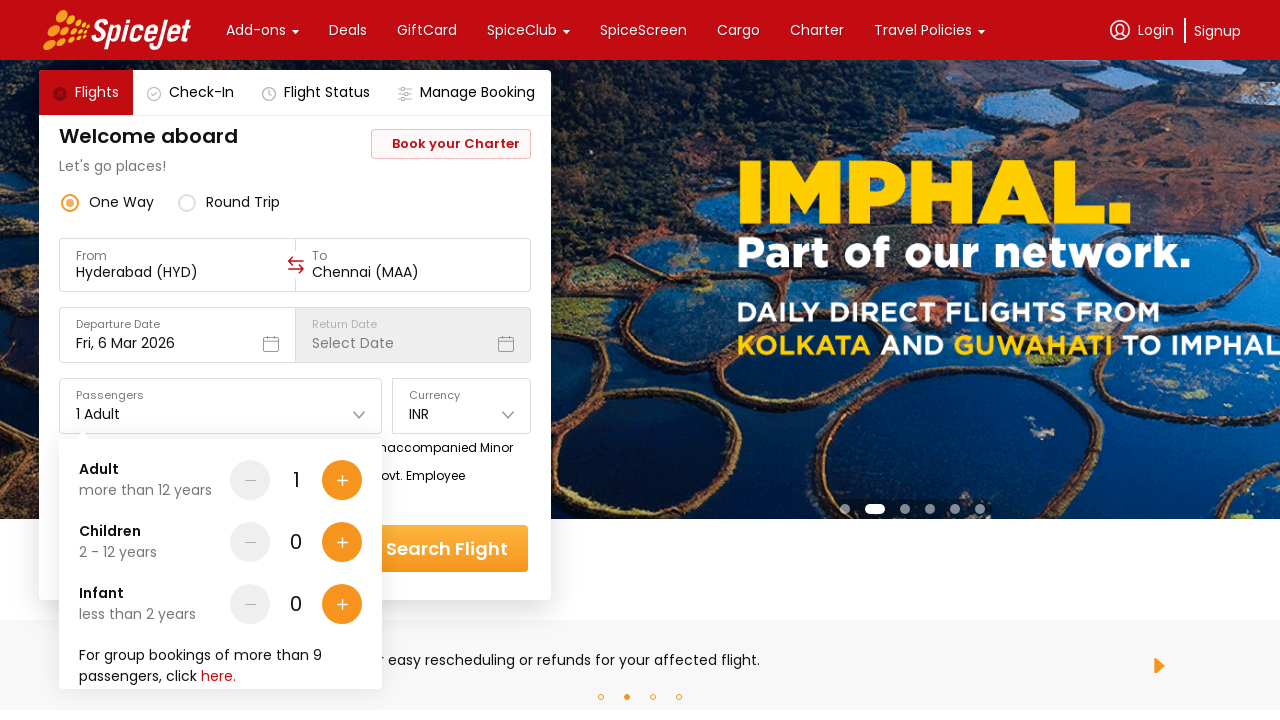

Added child passenger 1 at (342, 542) on div[data-testid='Children-testID-plus-one-cta']
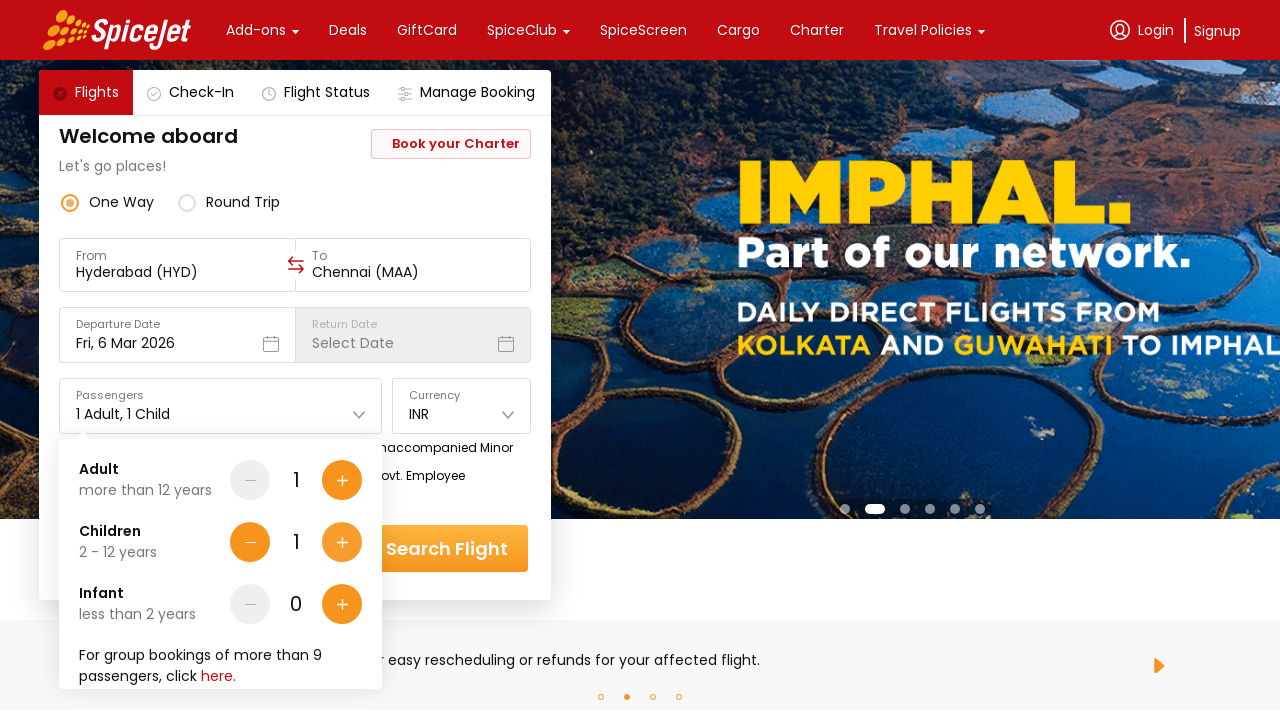

Added child passenger 2 at (342, 542) on div[data-testid='Children-testID-plus-one-cta']
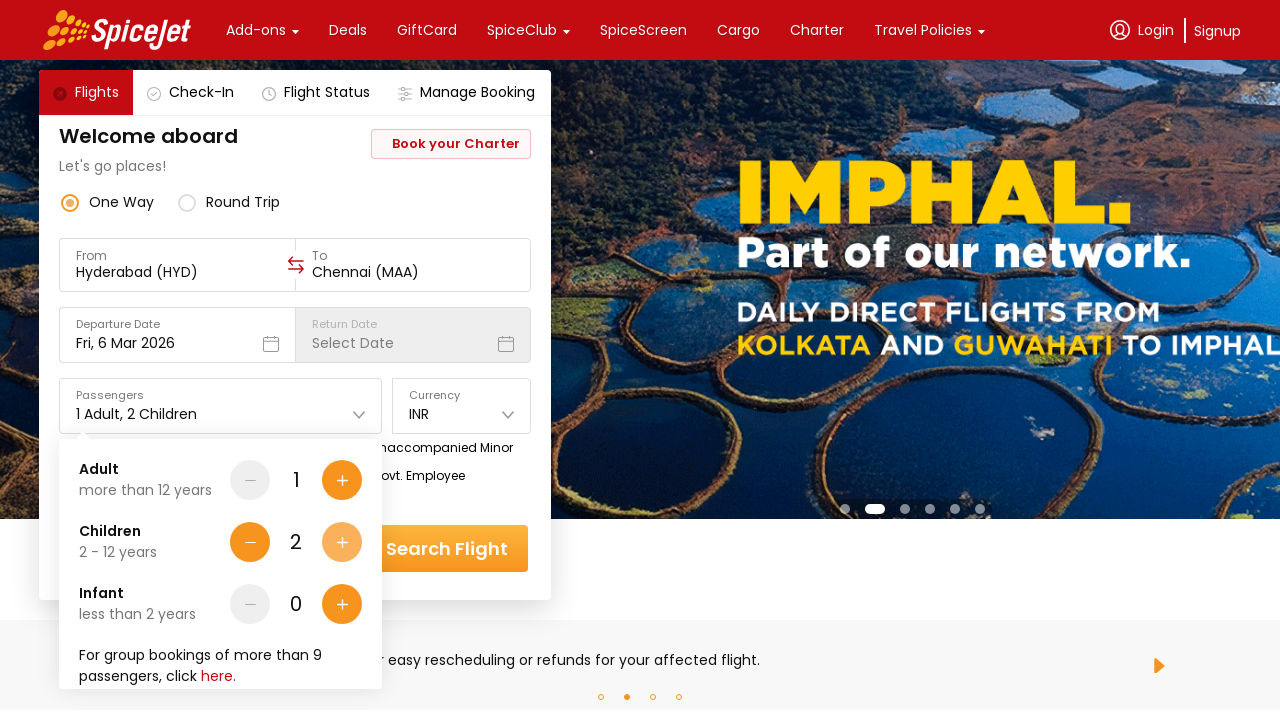

Opened currency dropdown at (462, 396) on xpath=//div[text()='Currency']
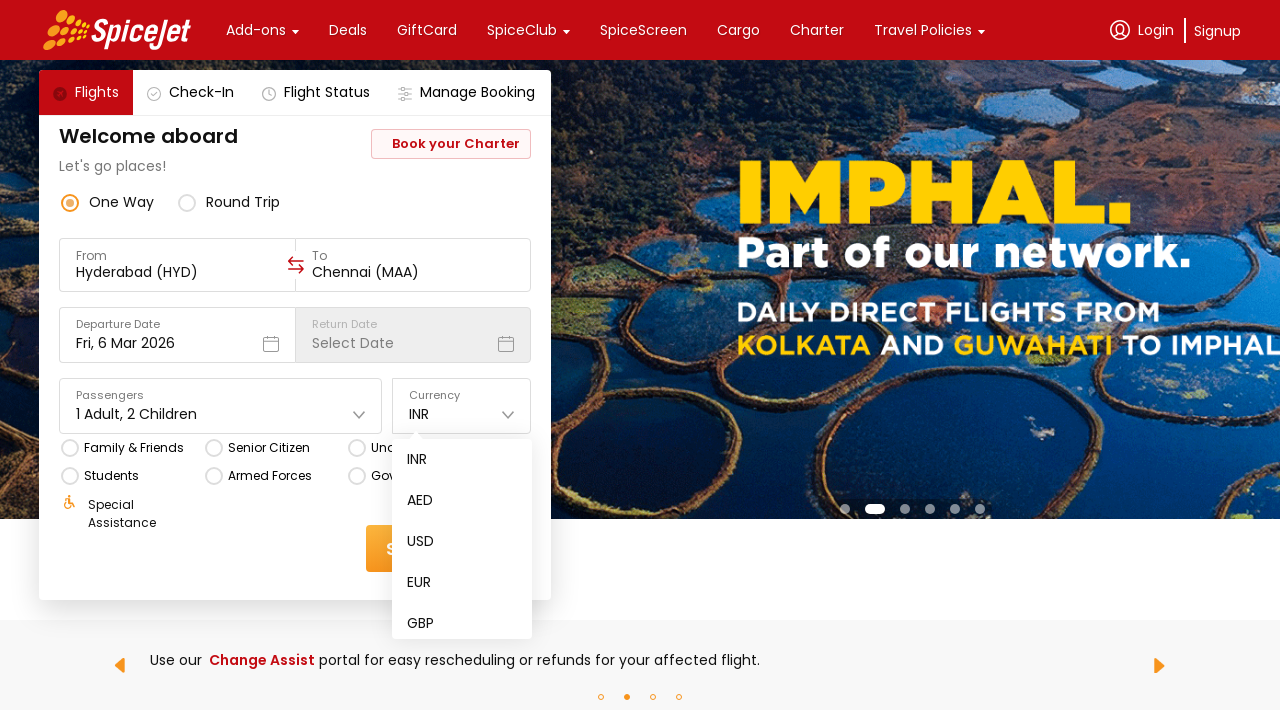

Selected USD currency at (421, 542) on xpath=//div[text()='USD']
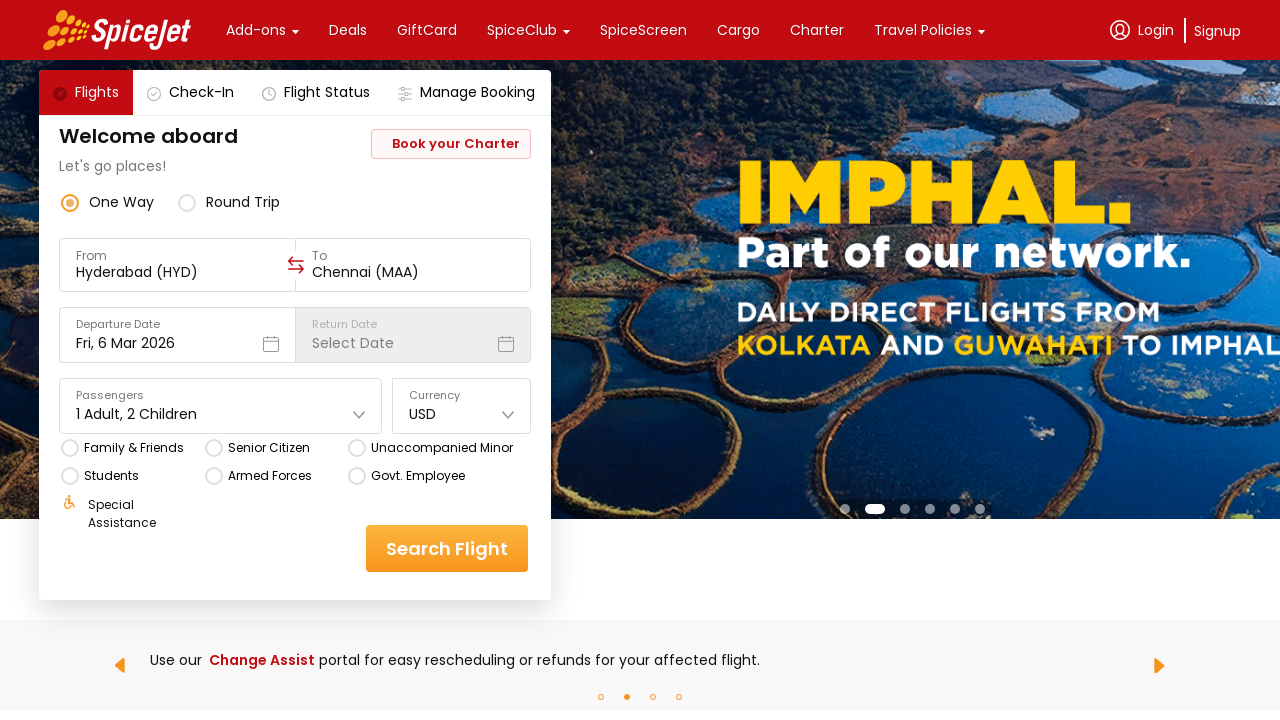

Selected Students discount option at (112, 476) on xpath=//div[text()='Students']
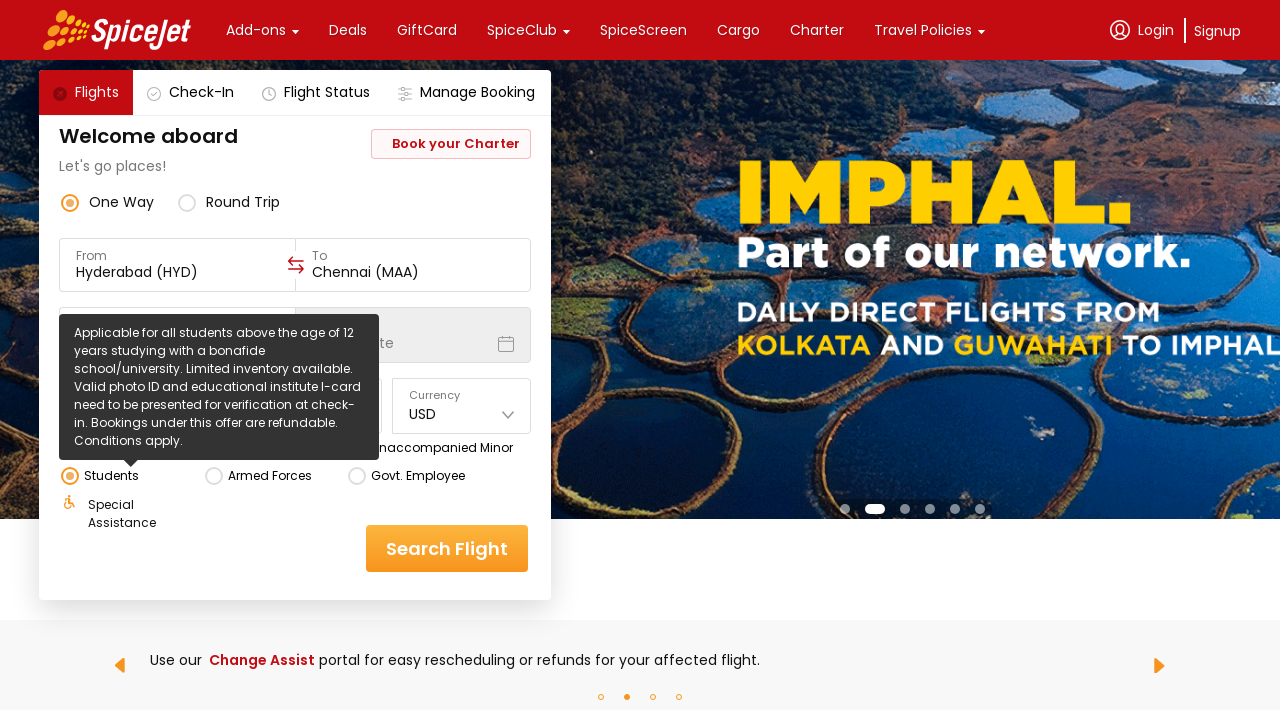

Clicked Search Flight button at (447, 548) on xpath=//div[text()='Search Flight']/parent::div
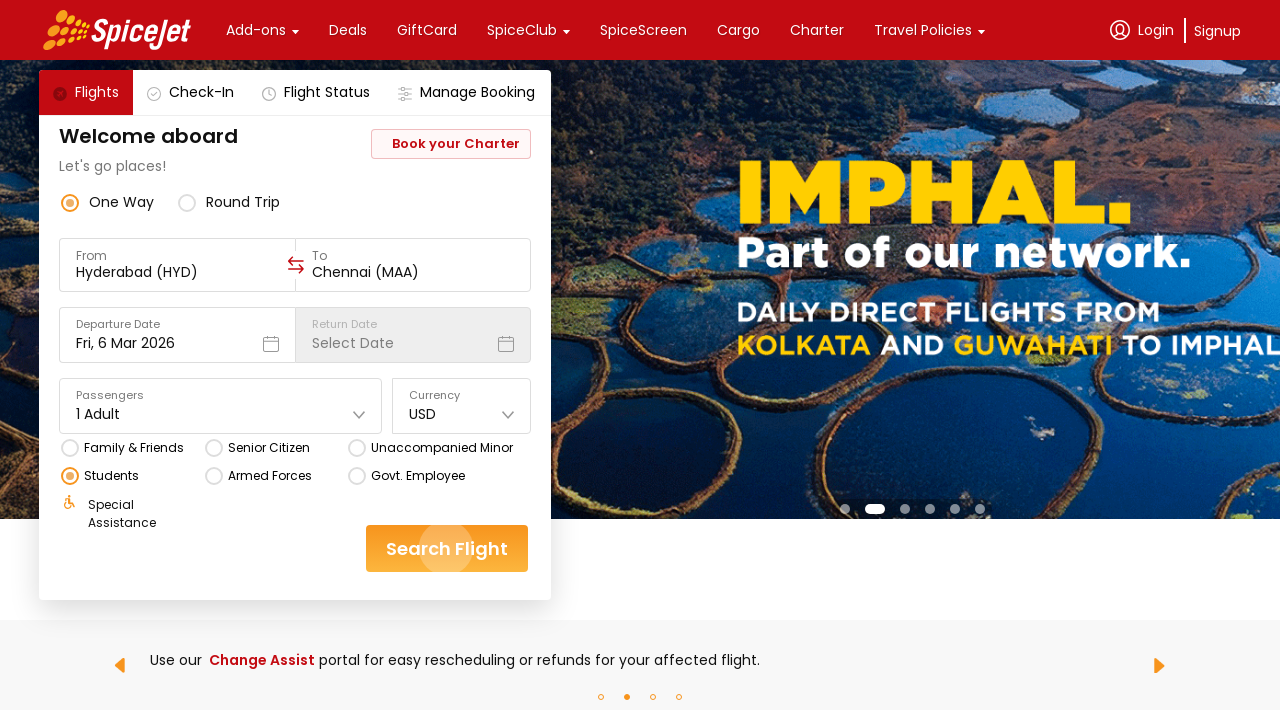

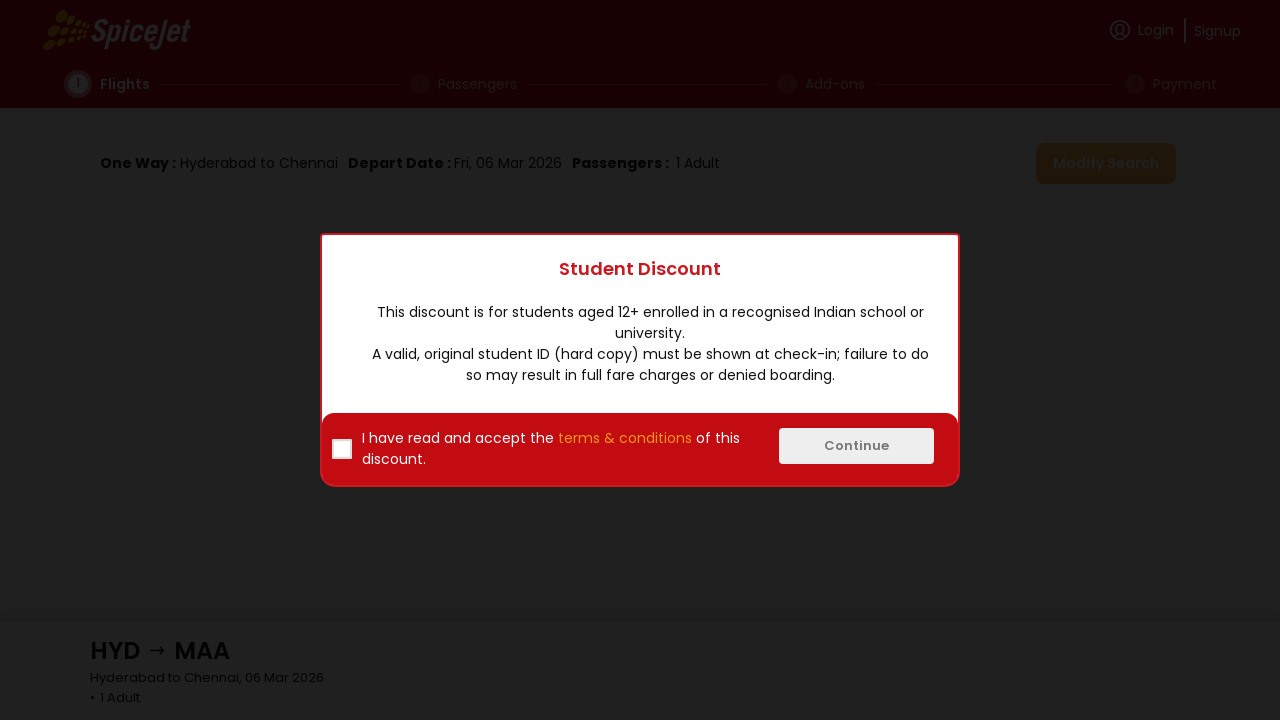